Tests various dropdown and select element interactions on a form, including selecting automation tools, countries, courses, and languages

Starting URL: https://www.leafground.com/select.xhtml

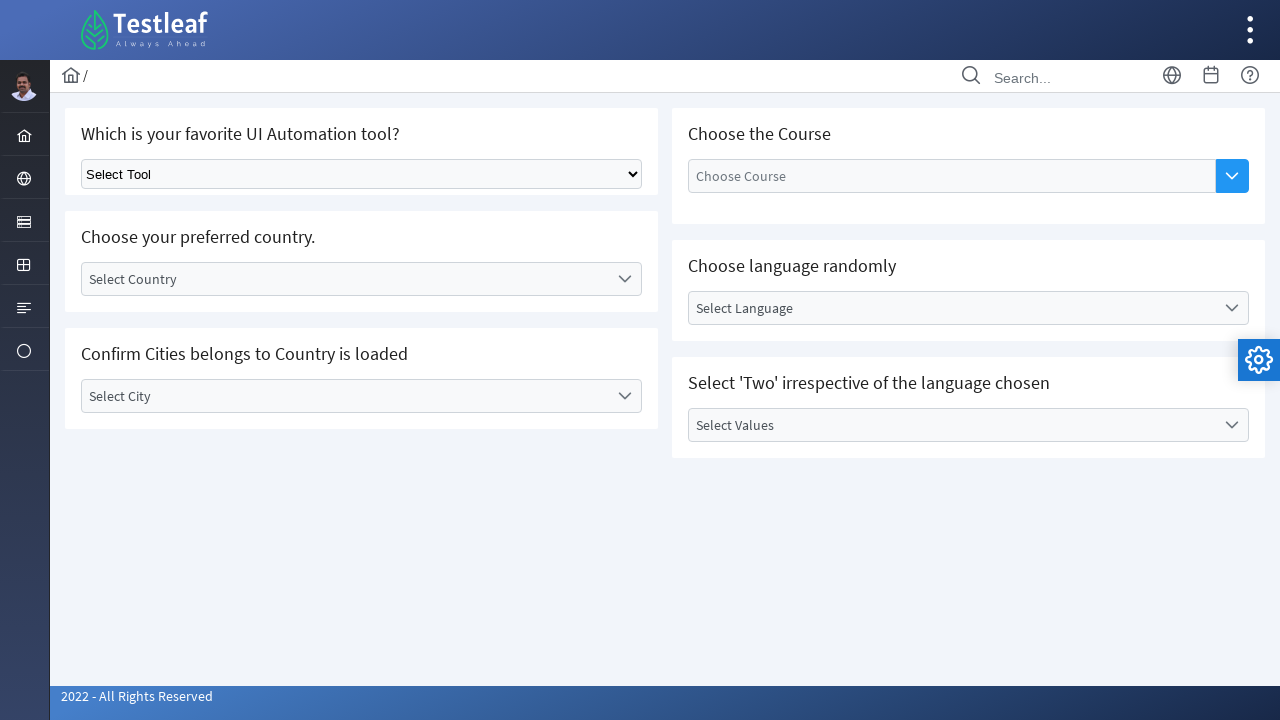

Selected 'Selenium' from automation tools dropdown on select.ui-selectonemenu
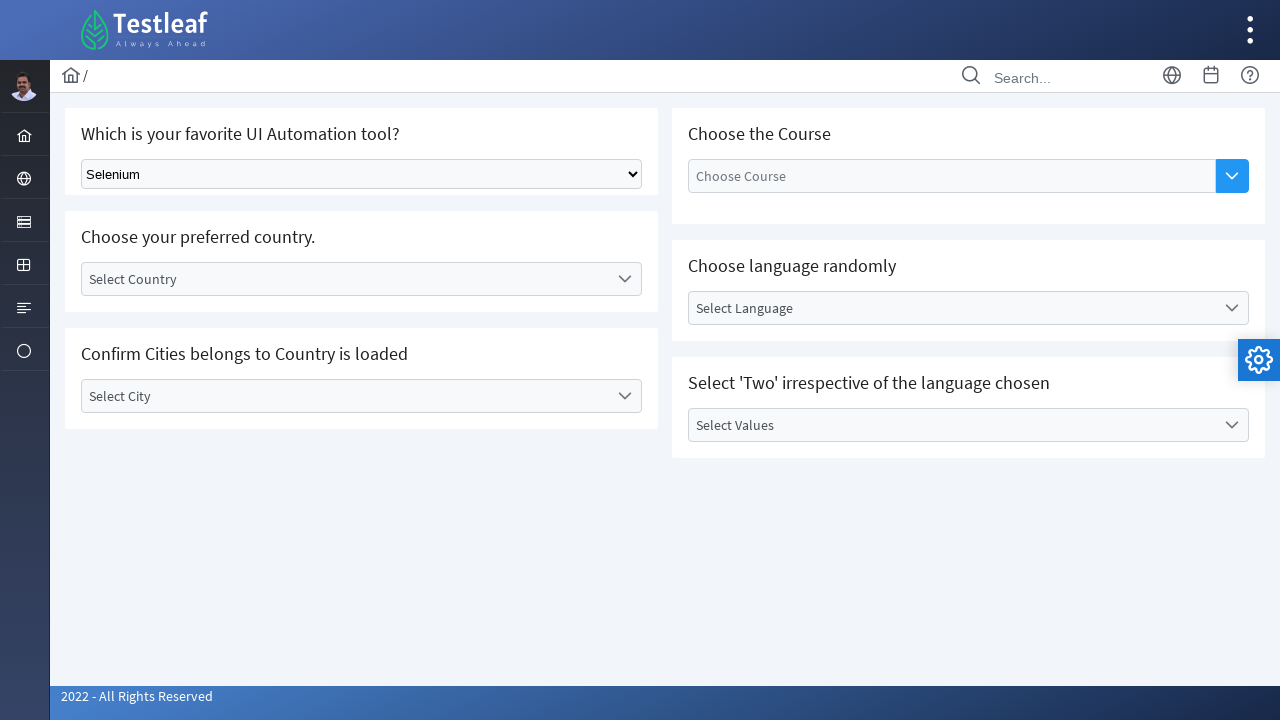

Clicked on country dropdown trigger at (624, 279) on (//div[@class='ui-selectonemenu-trigger ui-state-default ui-corner-right'])[1]
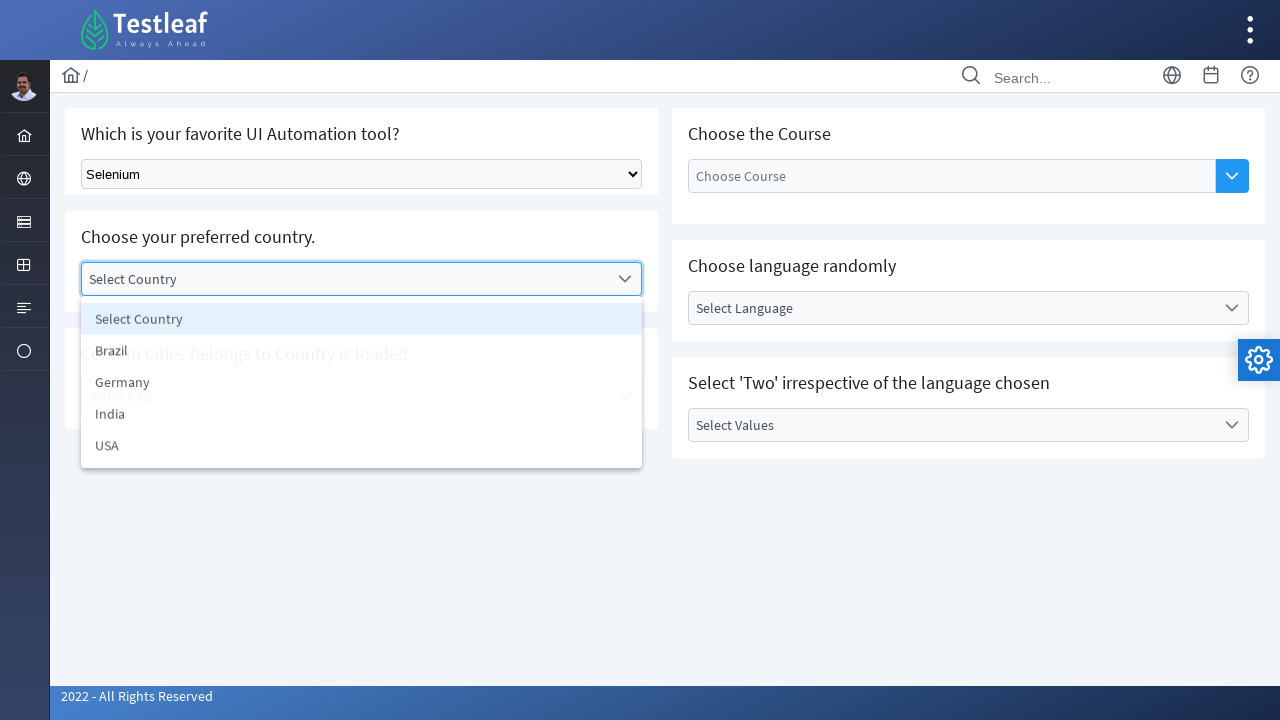

Selected 'India' from country dropdown at (362, 415) on li[data-label='India']
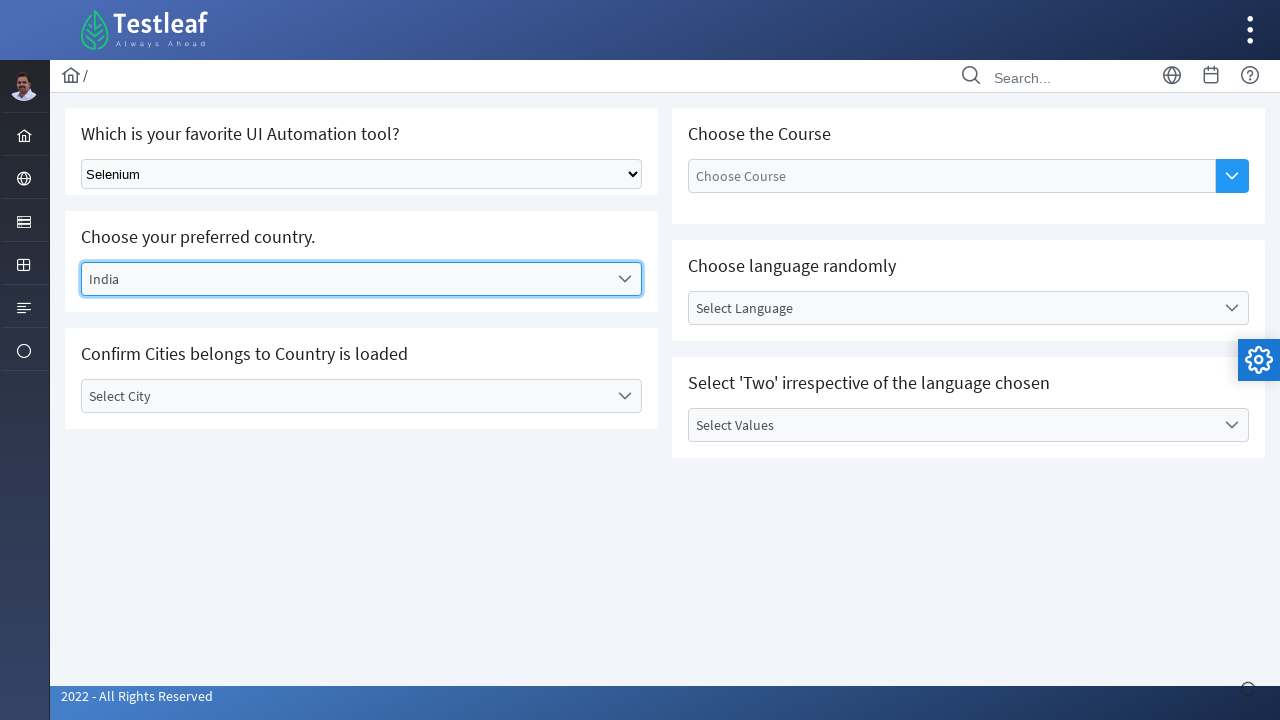

Clicked on courses multi-select button at (1232, 176) on button[role='button']
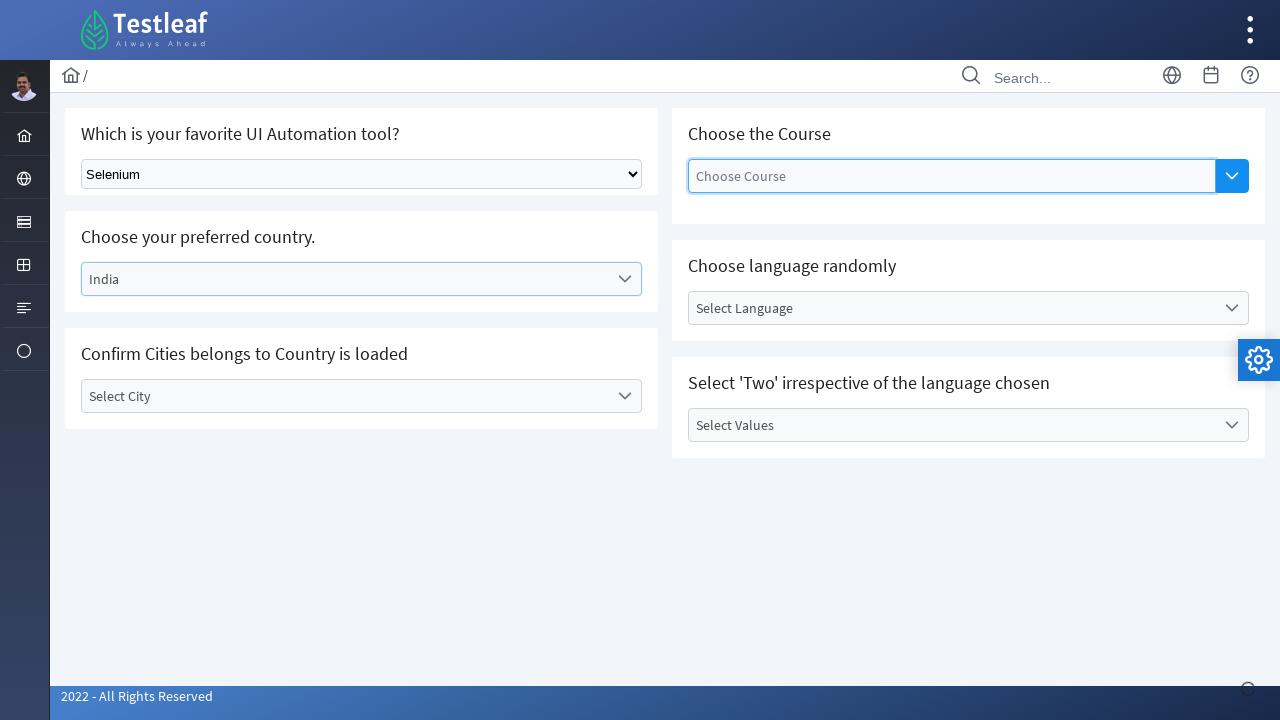

Selected 'Appium' from courses multi-select at (952, 256) on li[data-item-label='Appium']
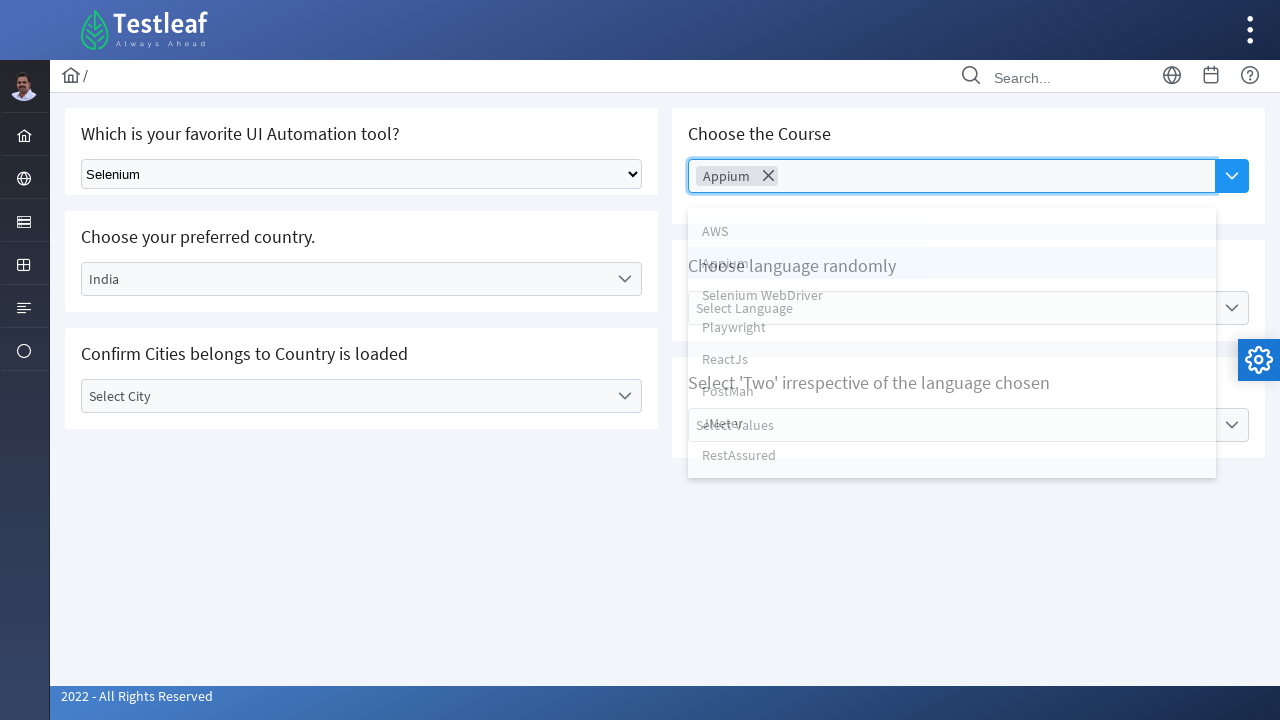

Clicked on language dropdown trigger at (1232, 308) on (//div[@class='ui-selectonemenu-trigger ui-state-default ui-corner-right'])[3]
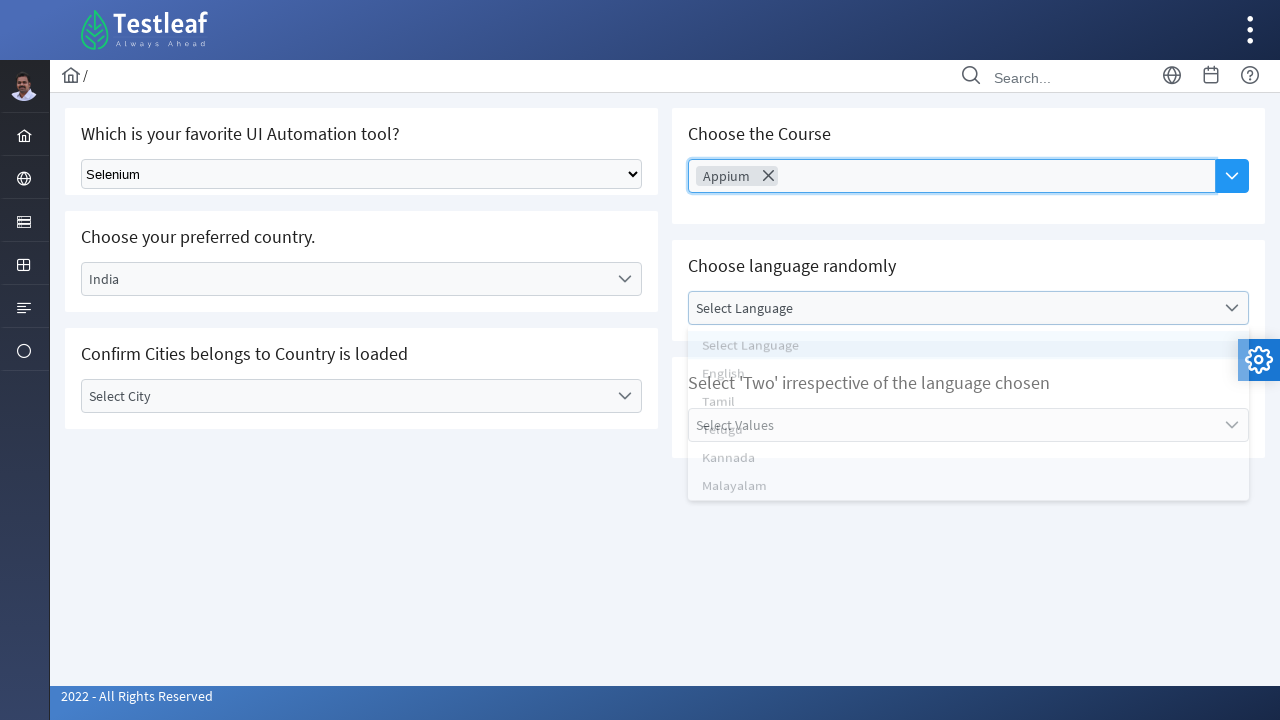

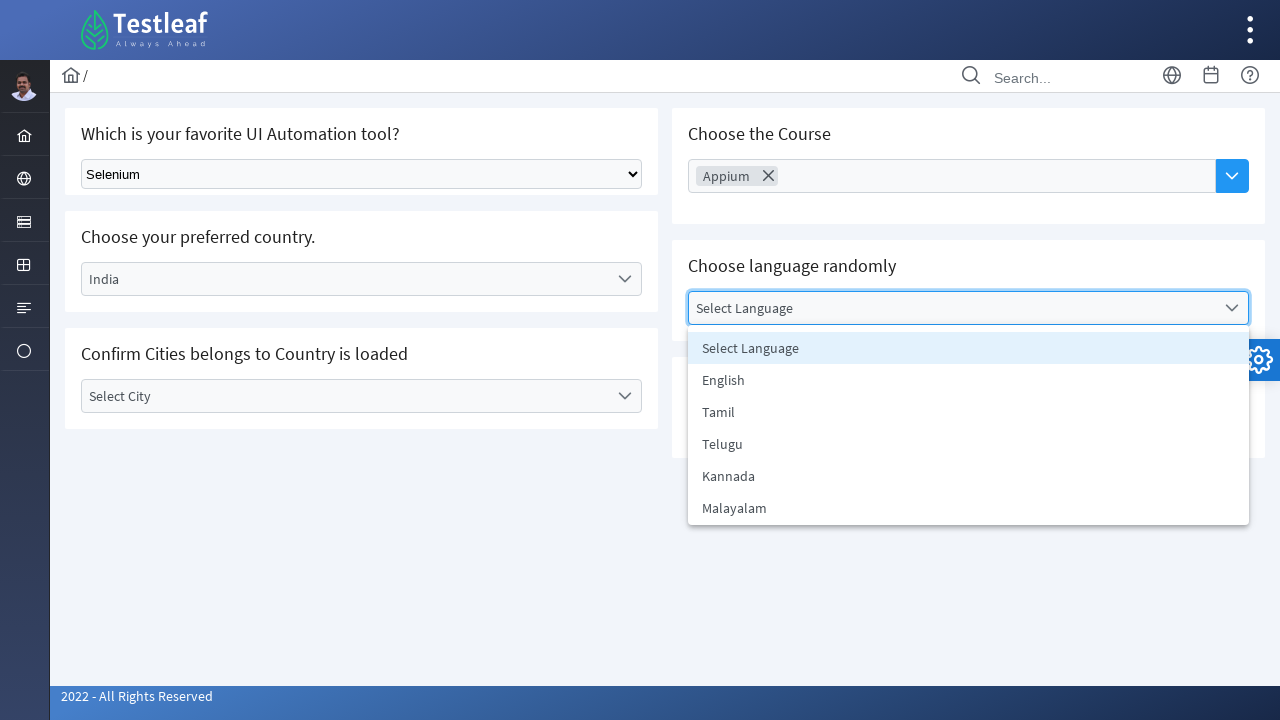